Tests browser navigation functionality by visiting two websites and using back/forward browser controls to navigate between them

Starting URL: https://www.saucedemo.com/

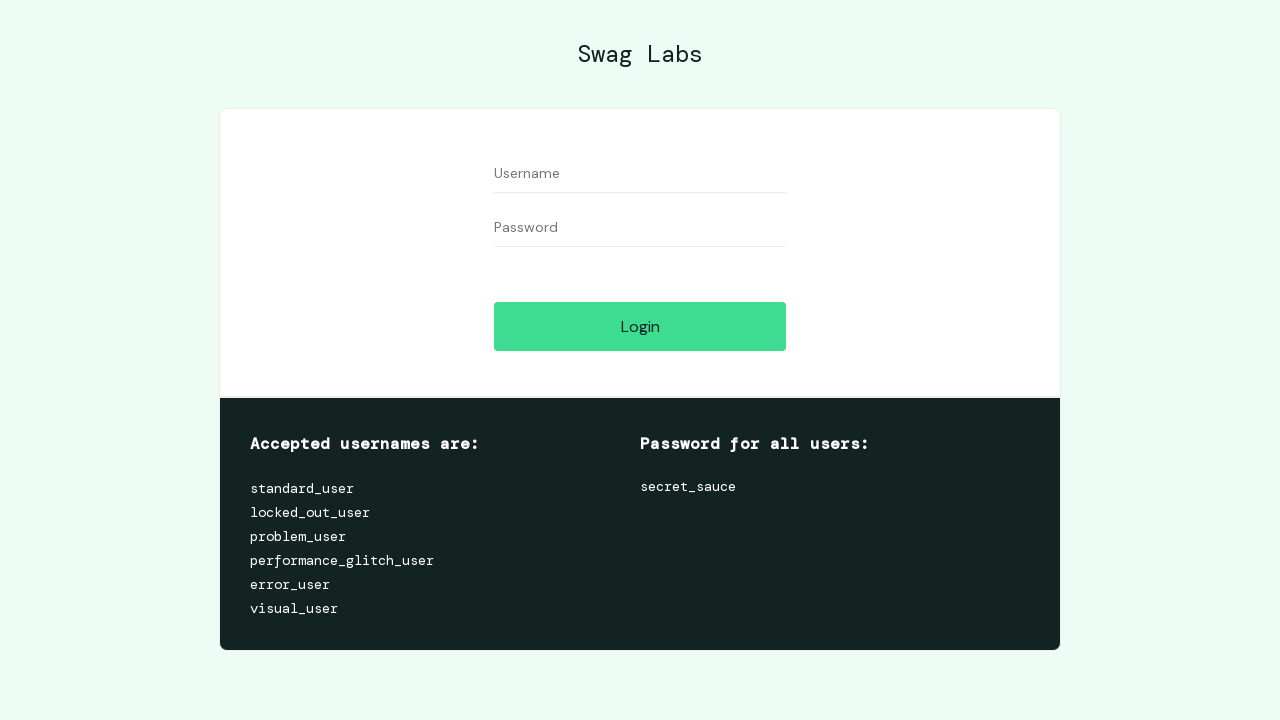

Navigated to pavantestingtools.blogspot.in
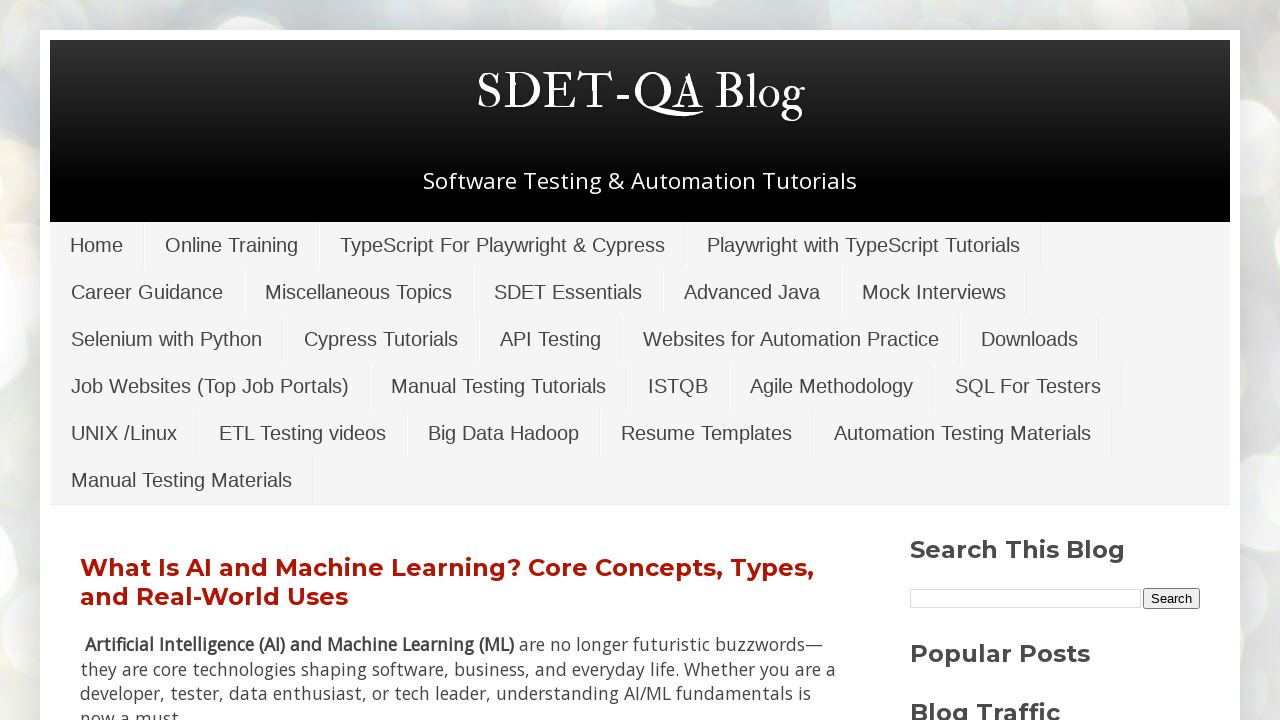

Blogspot page loaded (domcontentloaded)
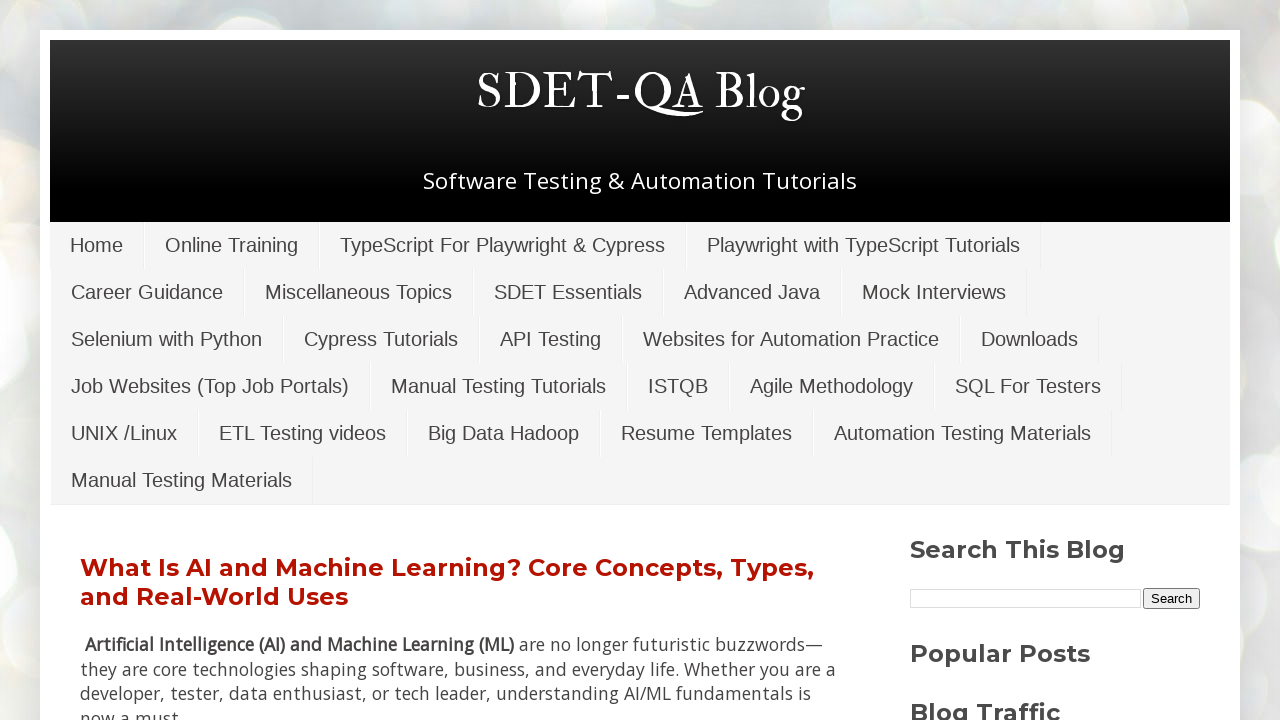

Navigated back to saucedemo.com using browser back button
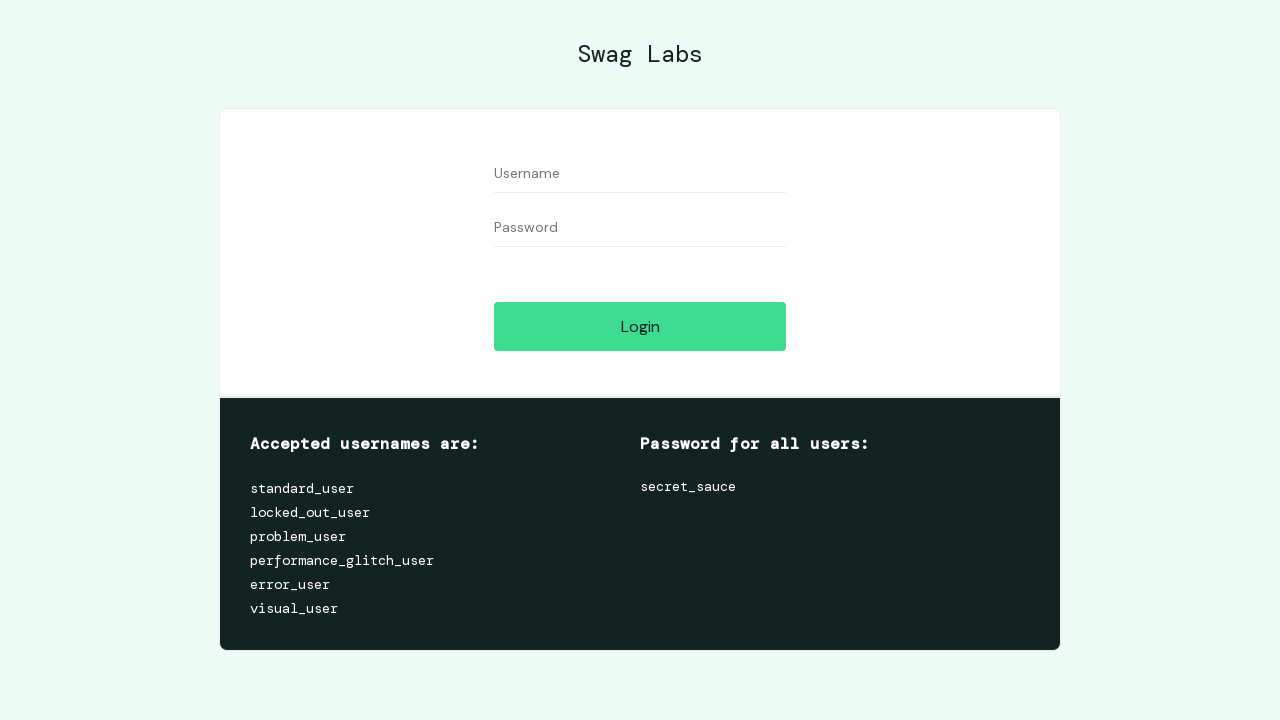

Saucedemo page loaded (domcontentloaded)
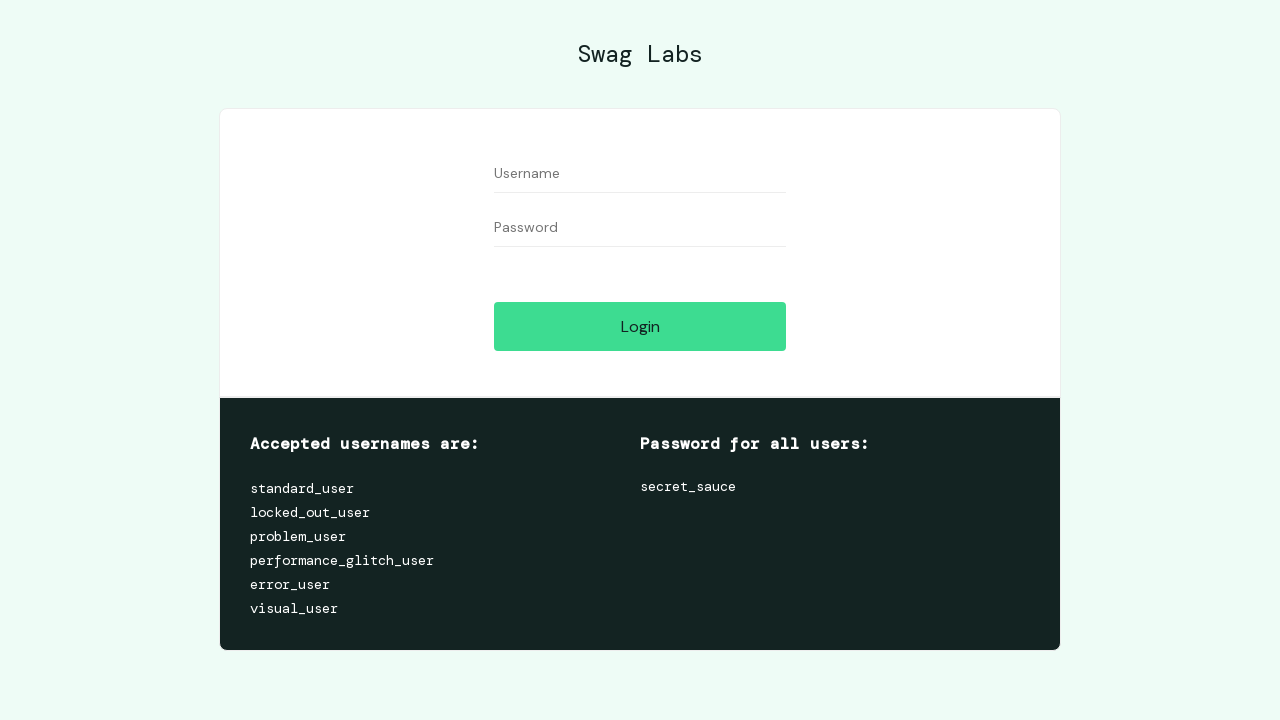

Navigated forward to blogspot page using browser forward button
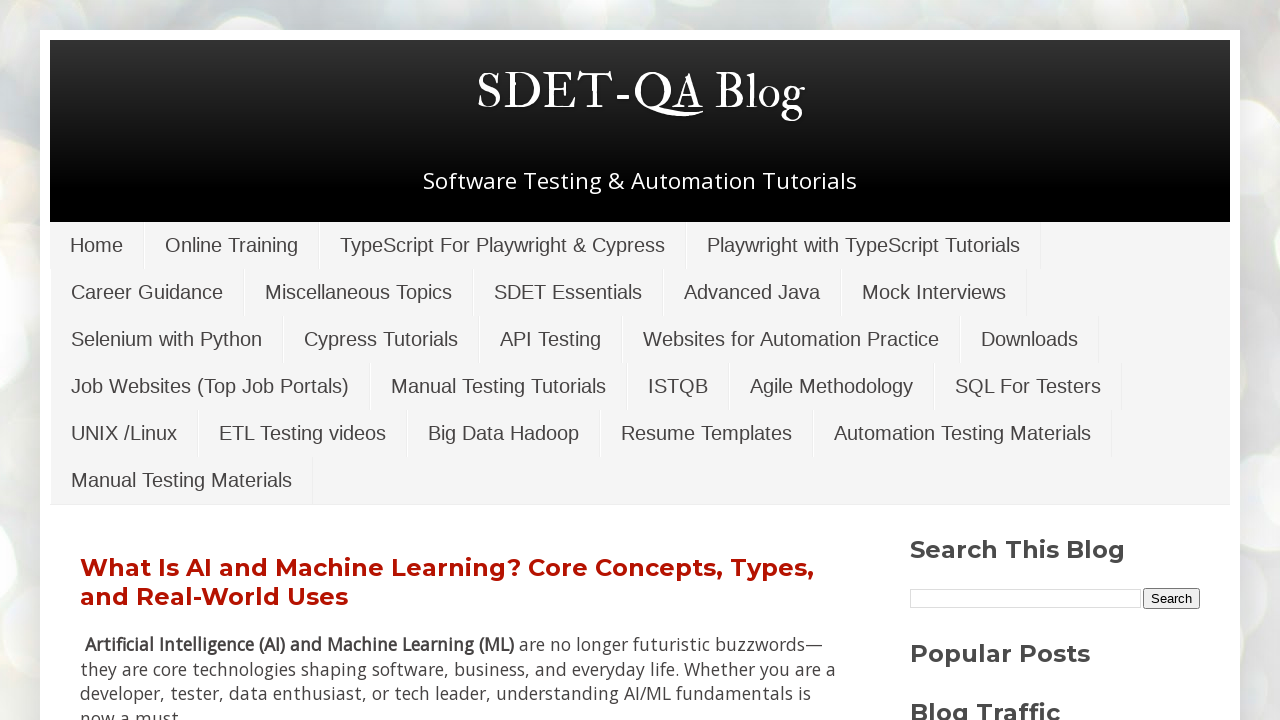

Blogspot page reloaded (domcontentloaded)
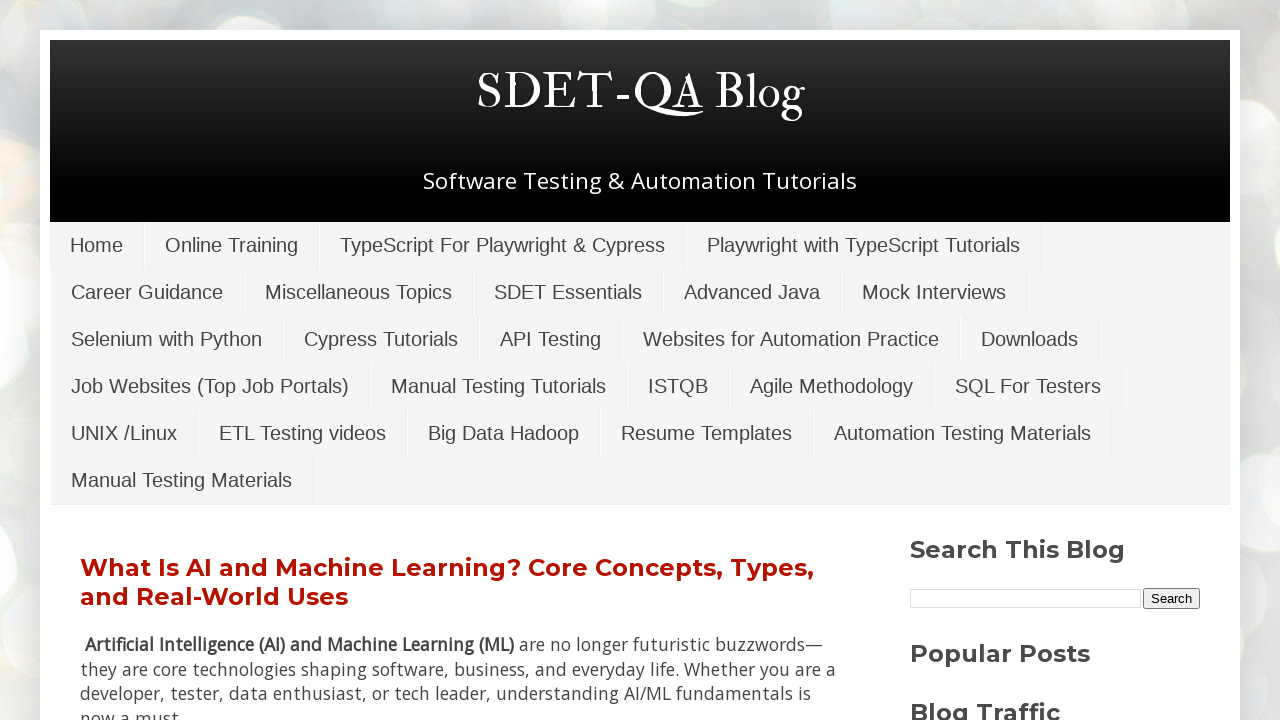

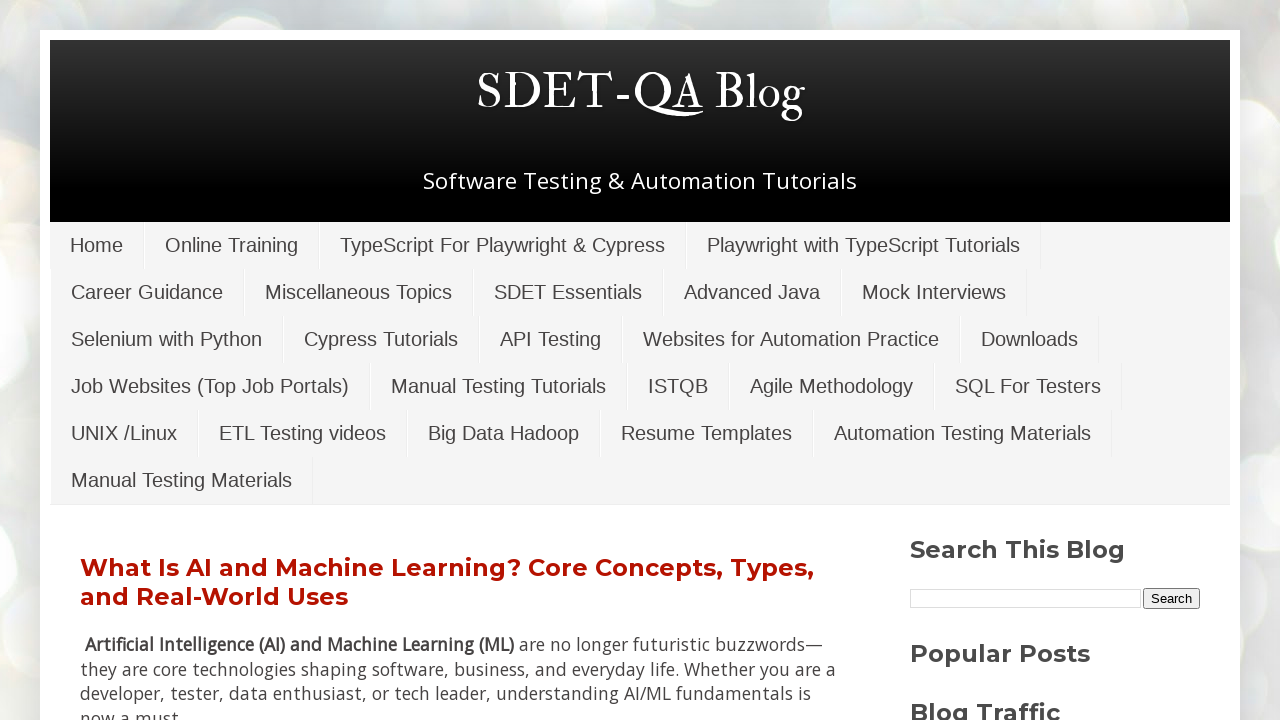